Tests the date picker calendar on American Airlines website by opening the calendar, navigating through months until December is reached, and selecting the 4th day.

Starting URL: https://www.aa.com/homePage.do?locale=en_US

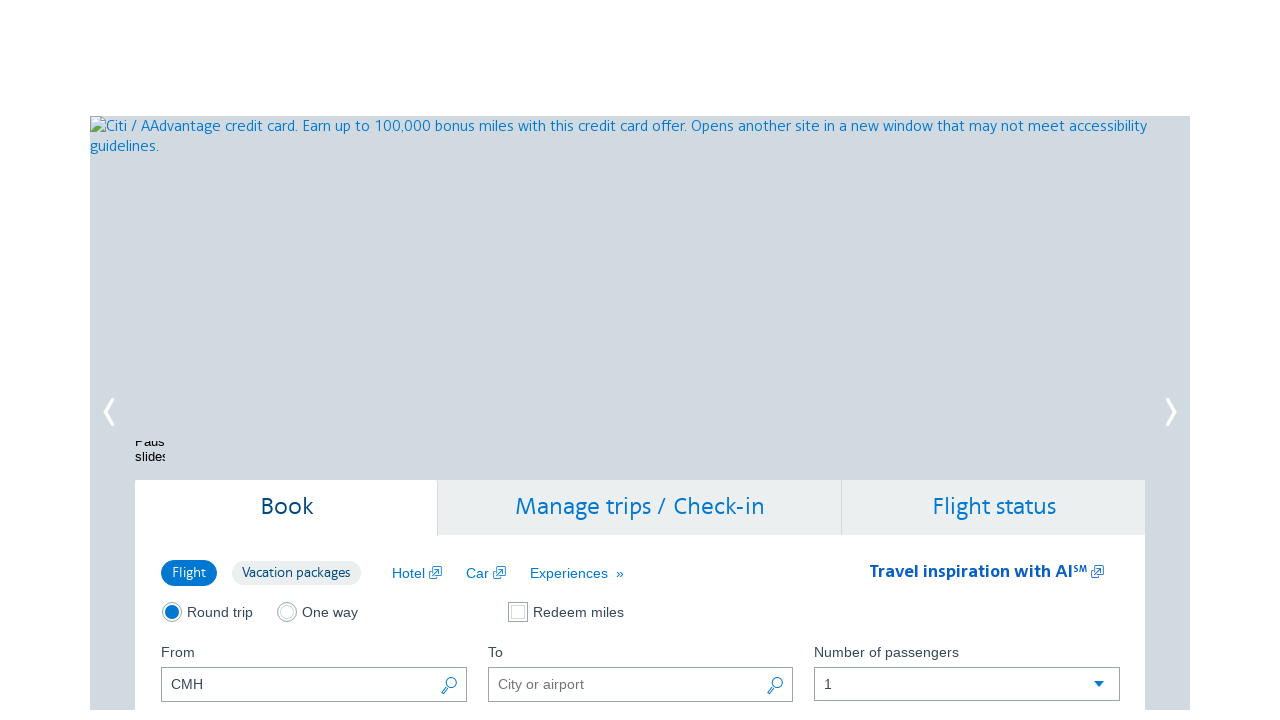

Clicked calendar trigger button to open date picker at (450, 360) on (//button[@class='ui-datepicker-trigger'])[1]
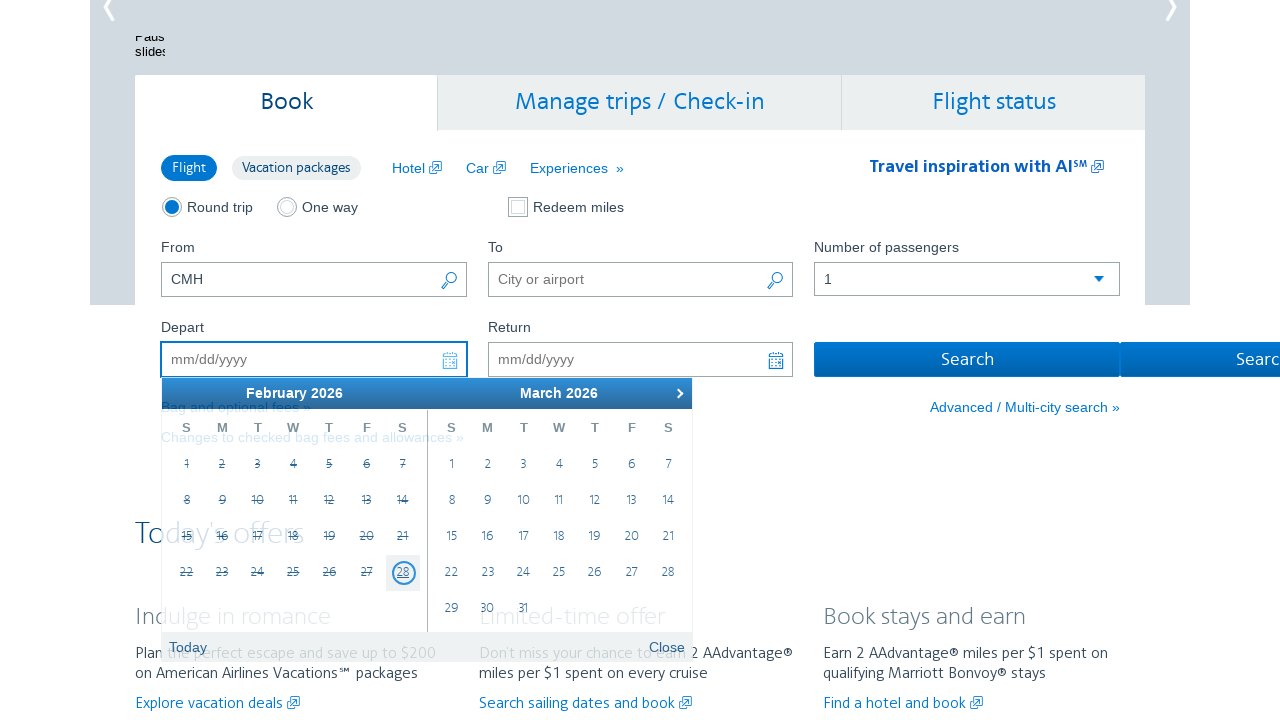

Calendar became visible with month selector
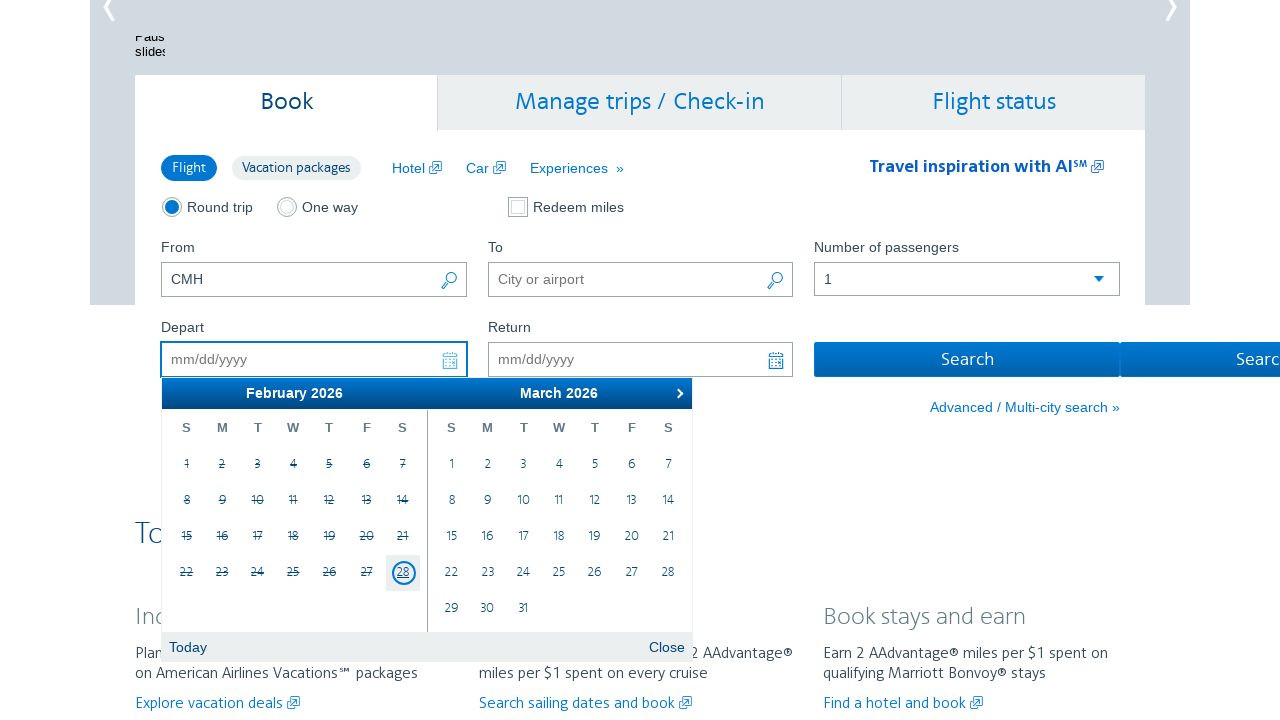

Clicked next button to navigate from February to next month at (677, 393) on xpath=//a[@data-handler='next']
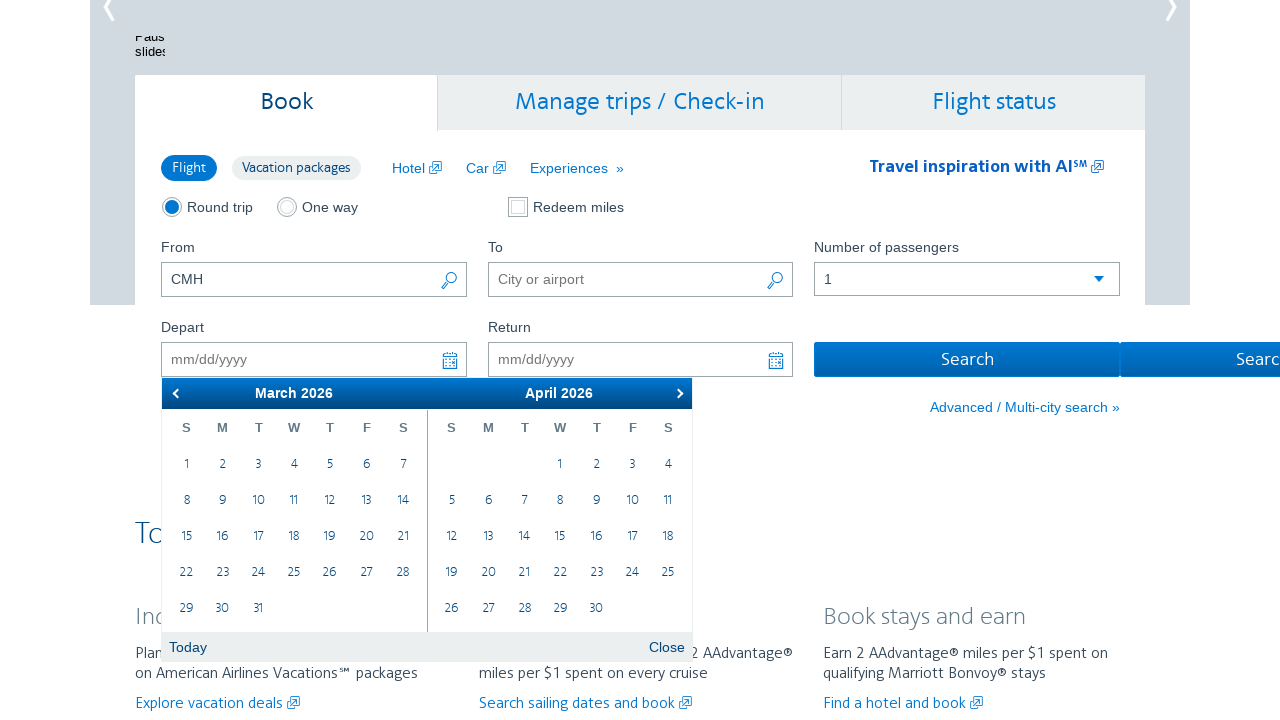

Waited for calendar to update after month navigation
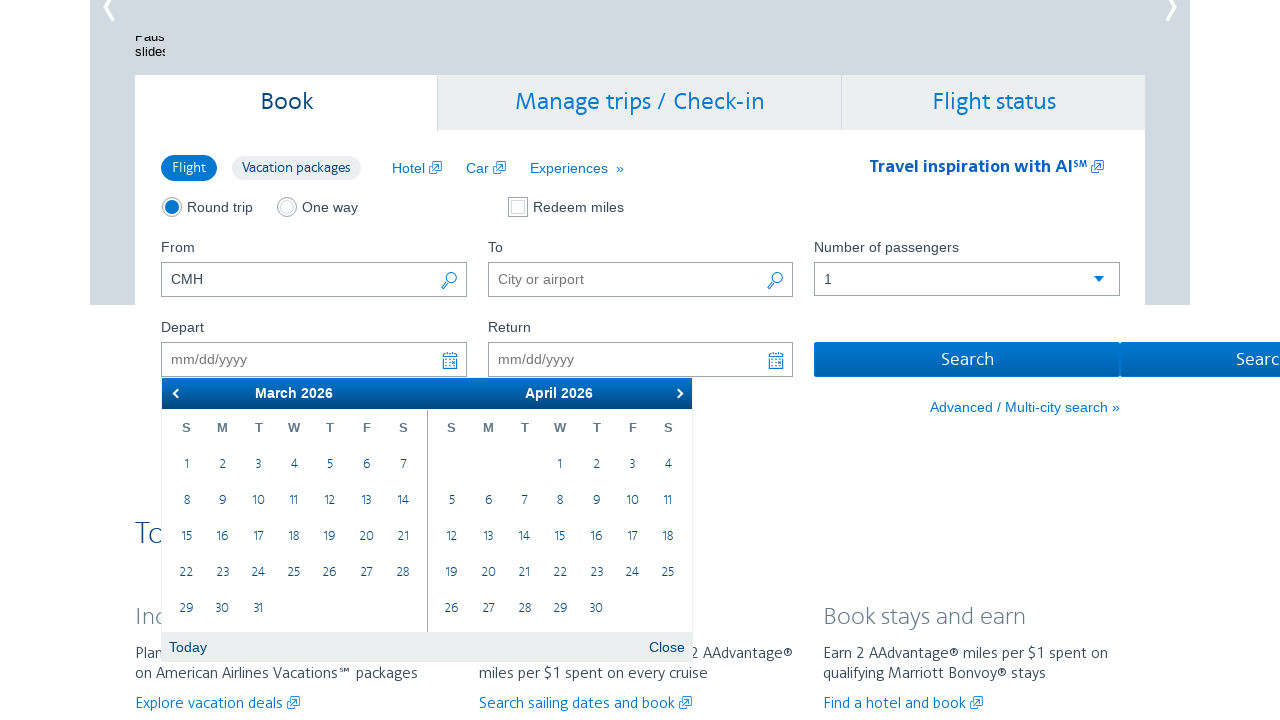

Clicked next button to navigate from March to next month at (677, 393) on xpath=//a[@data-handler='next']
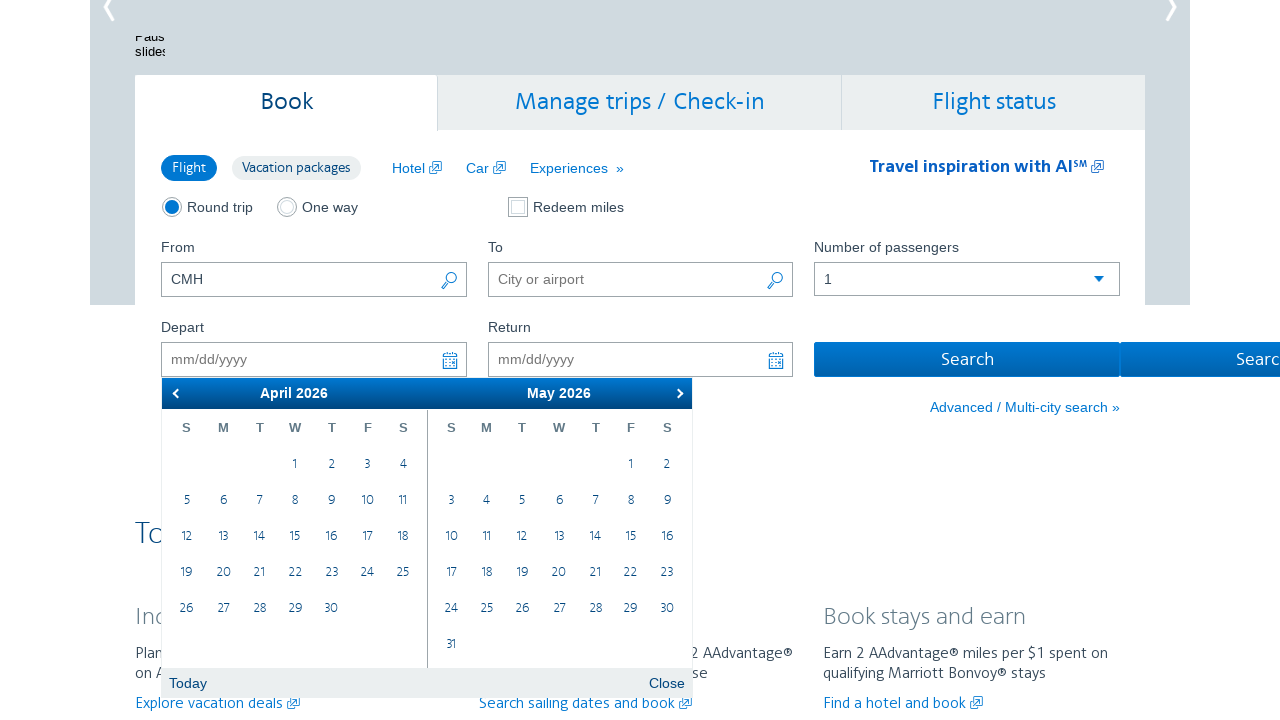

Waited for calendar to update after month navigation
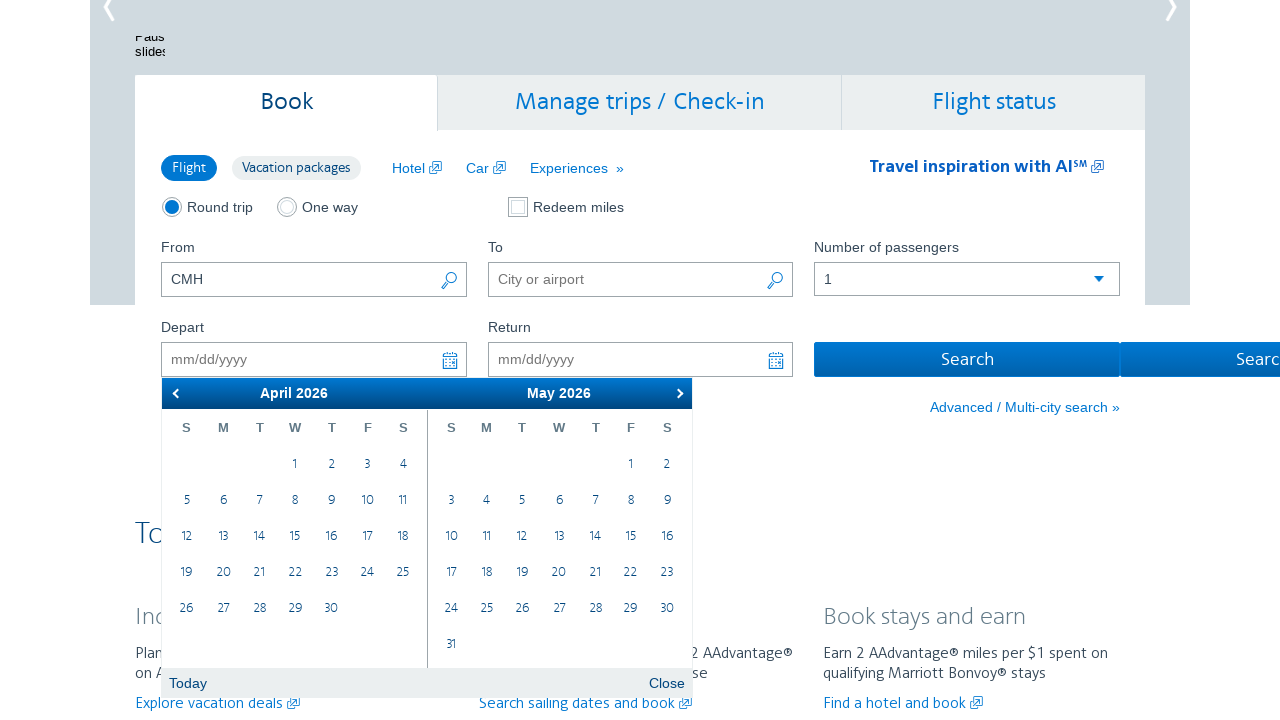

Clicked next button to navigate from April to next month at (677, 393) on xpath=//a[@data-handler='next']
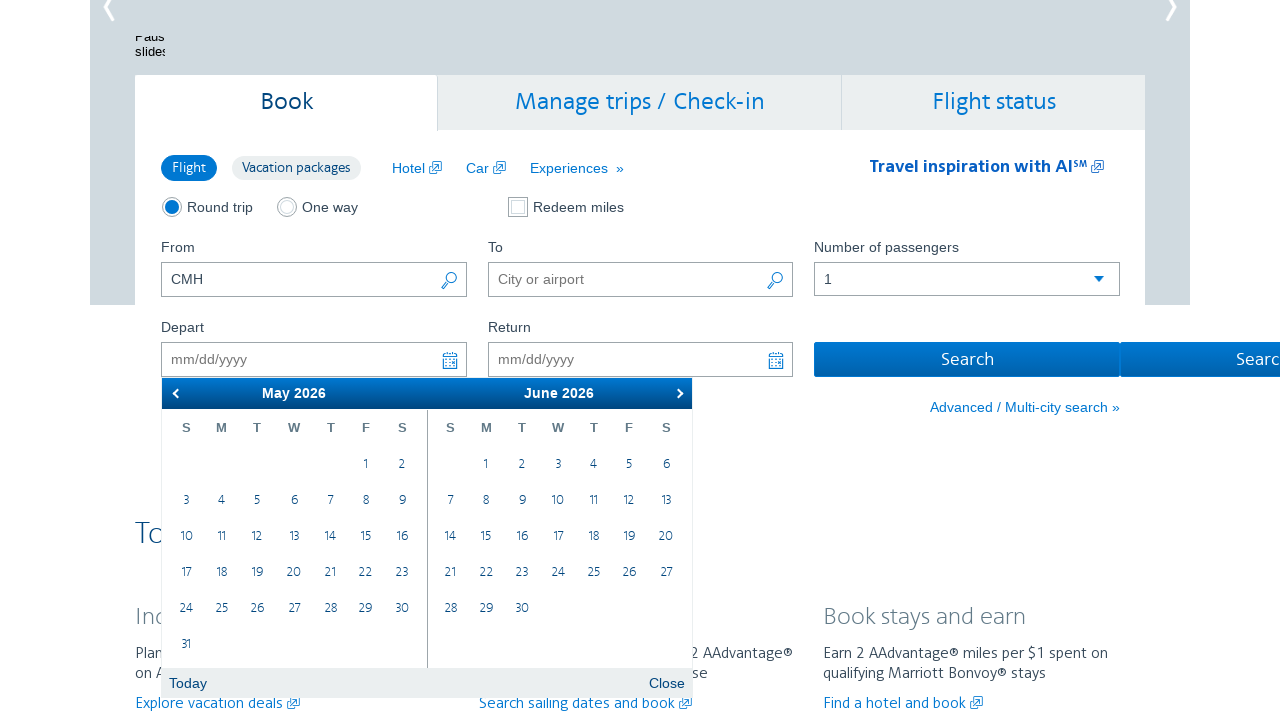

Waited for calendar to update after month navigation
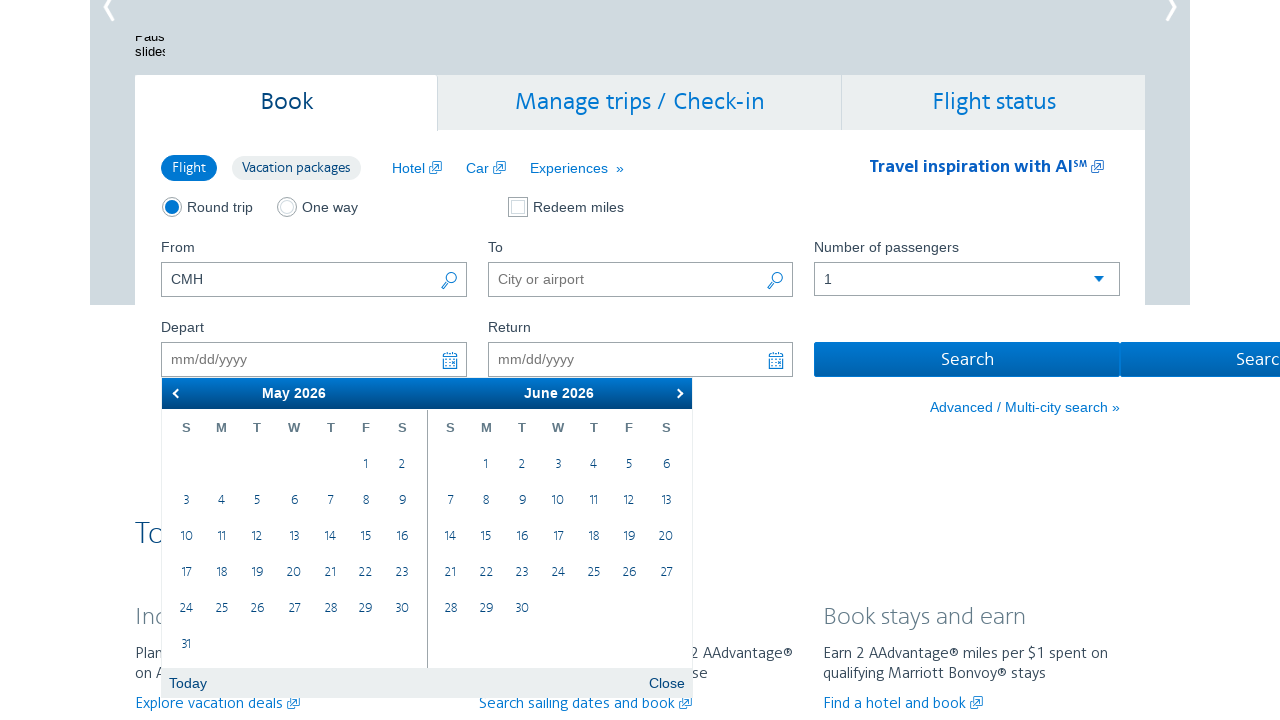

Clicked next button to navigate from May to next month at (677, 393) on xpath=//a[@data-handler='next']
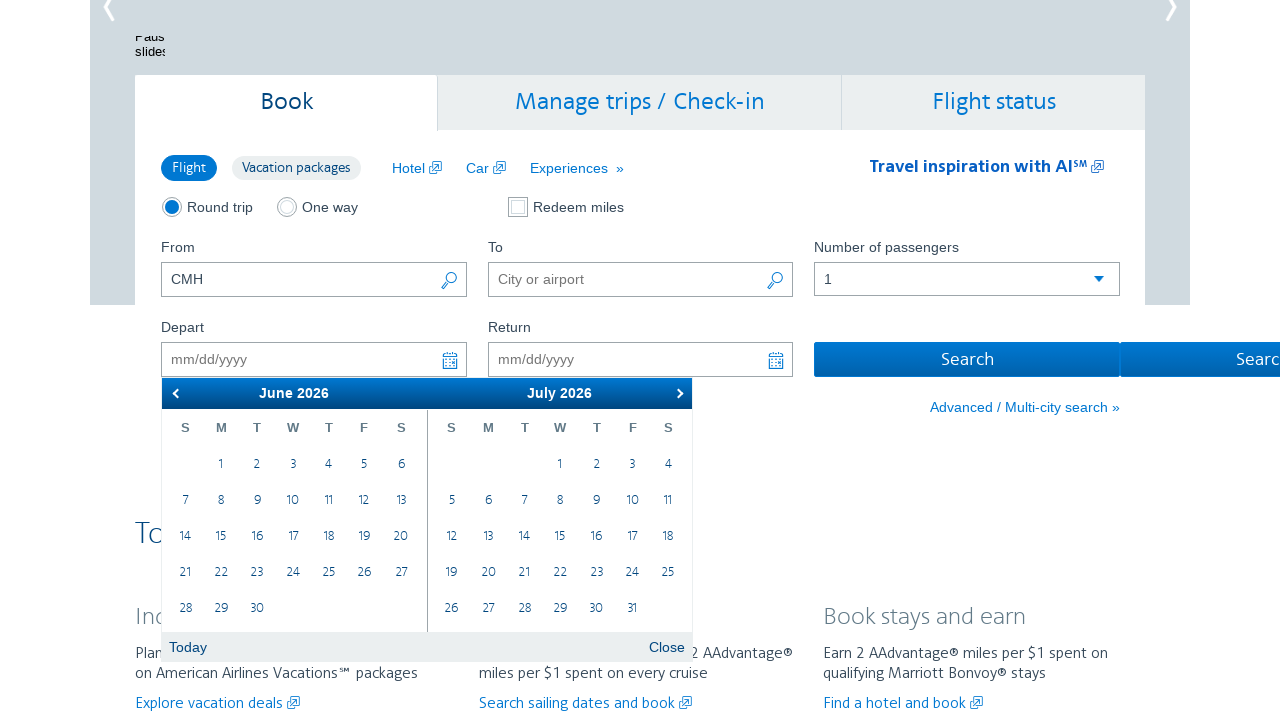

Waited for calendar to update after month navigation
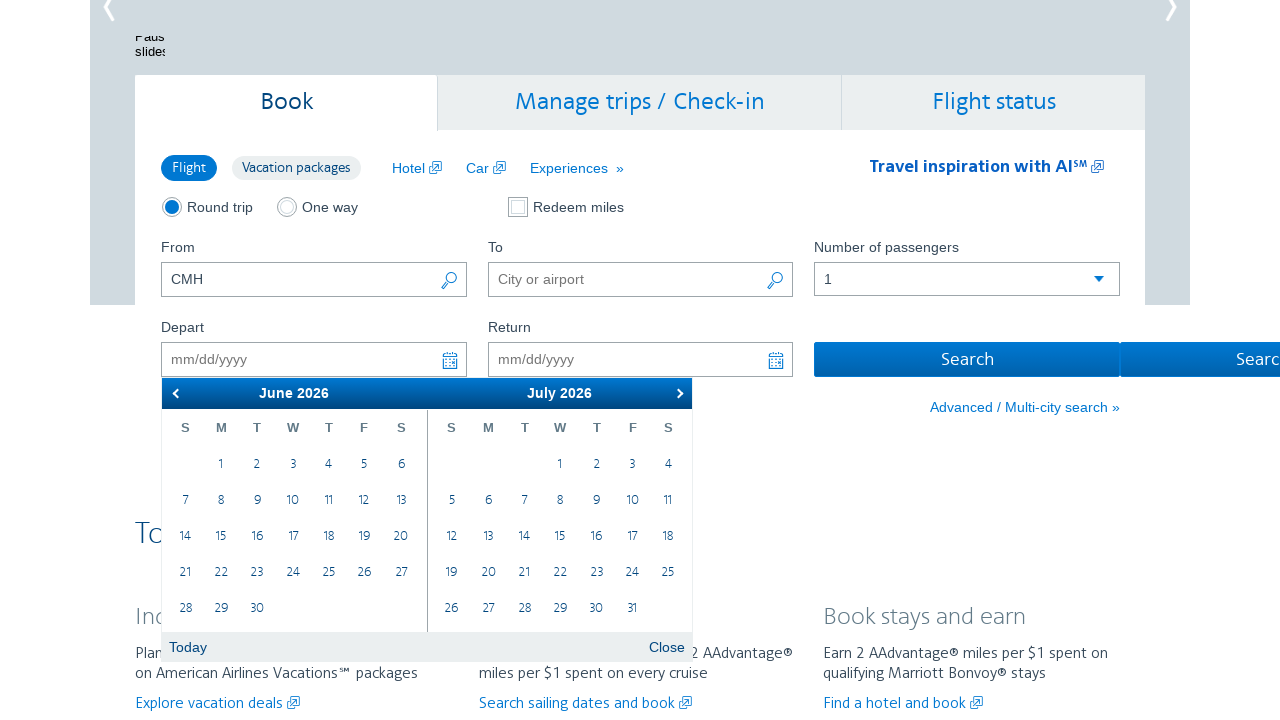

Clicked next button to navigate from June to next month at (677, 393) on xpath=//a[@data-handler='next']
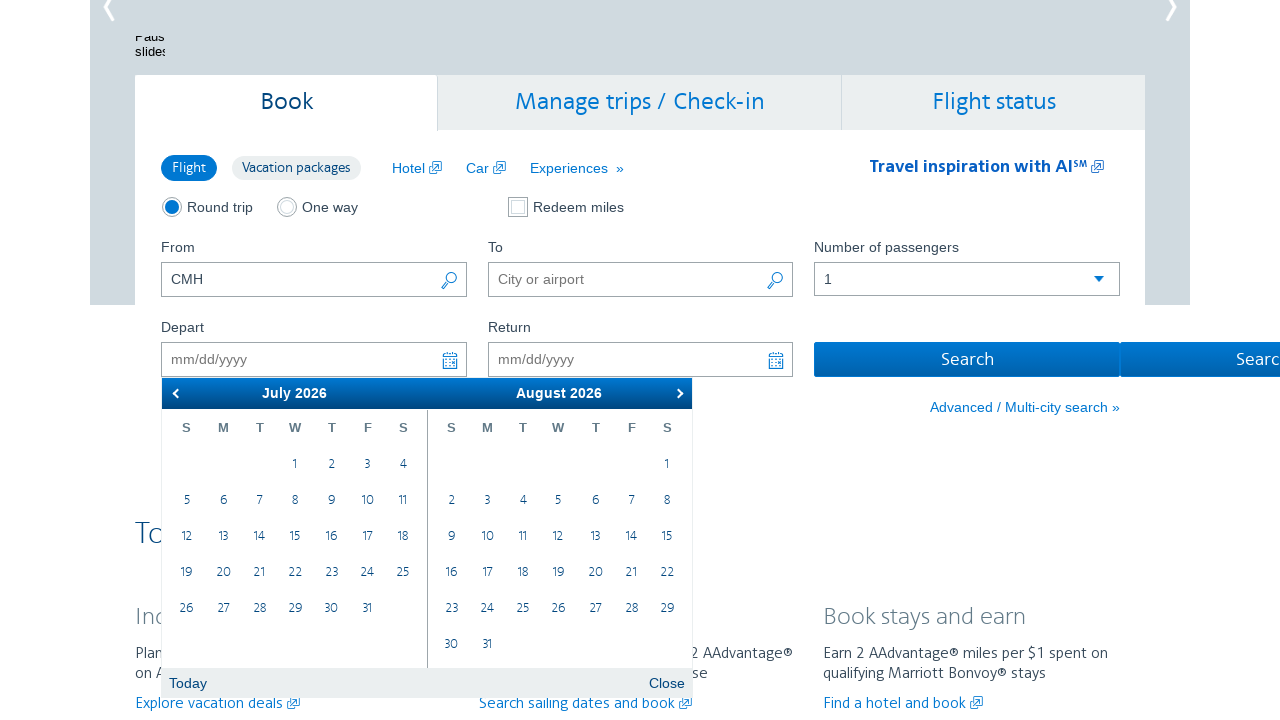

Waited for calendar to update after month navigation
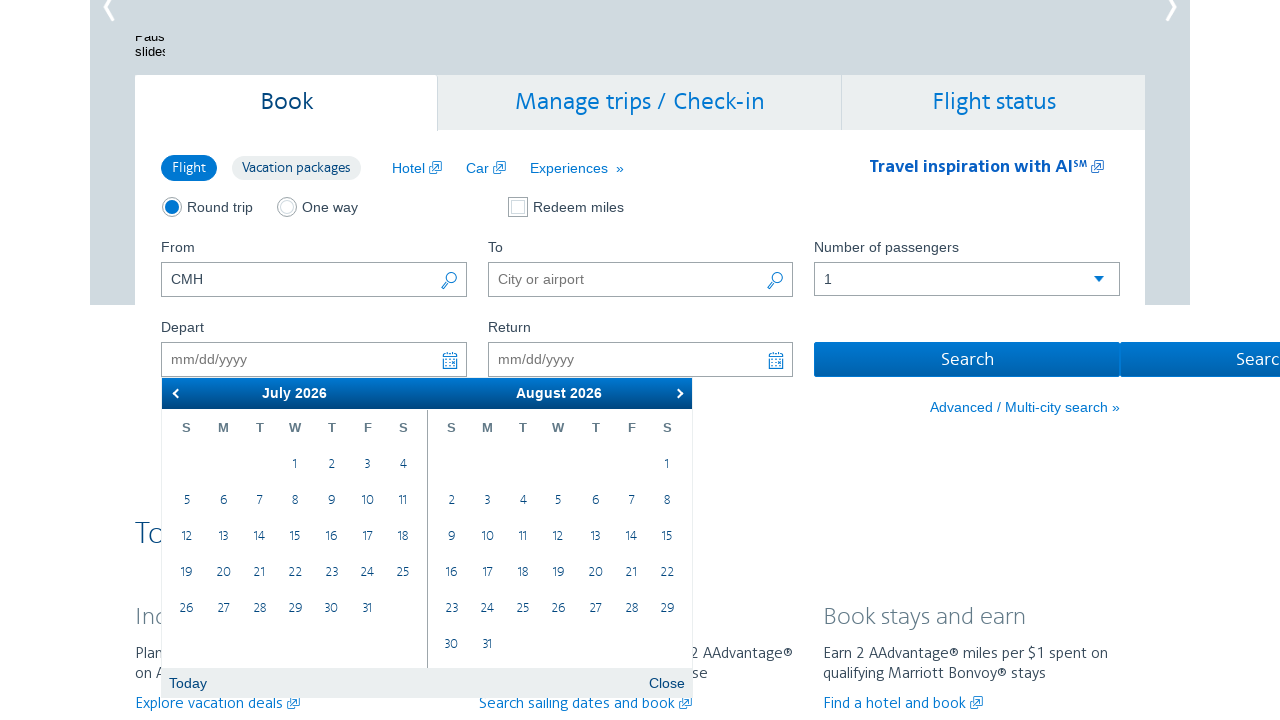

Clicked next button to navigate from July to next month at (677, 393) on xpath=//a[@data-handler='next']
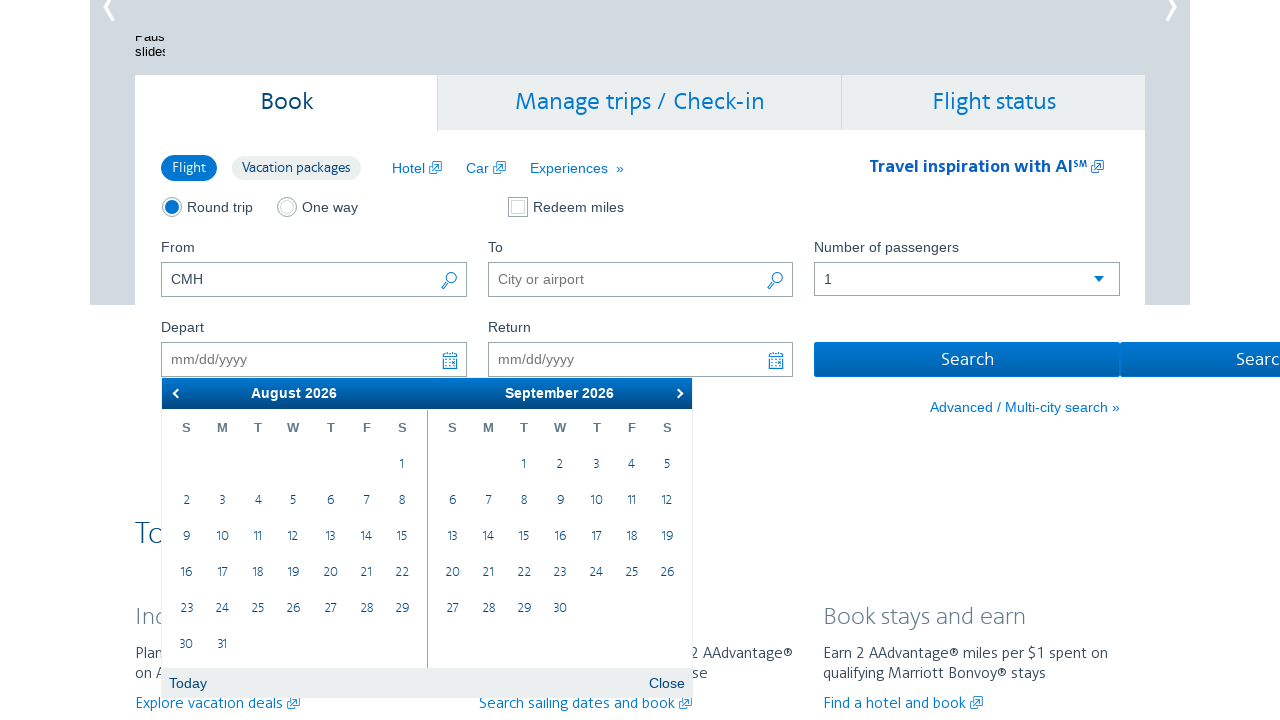

Waited for calendar to update after month navigation
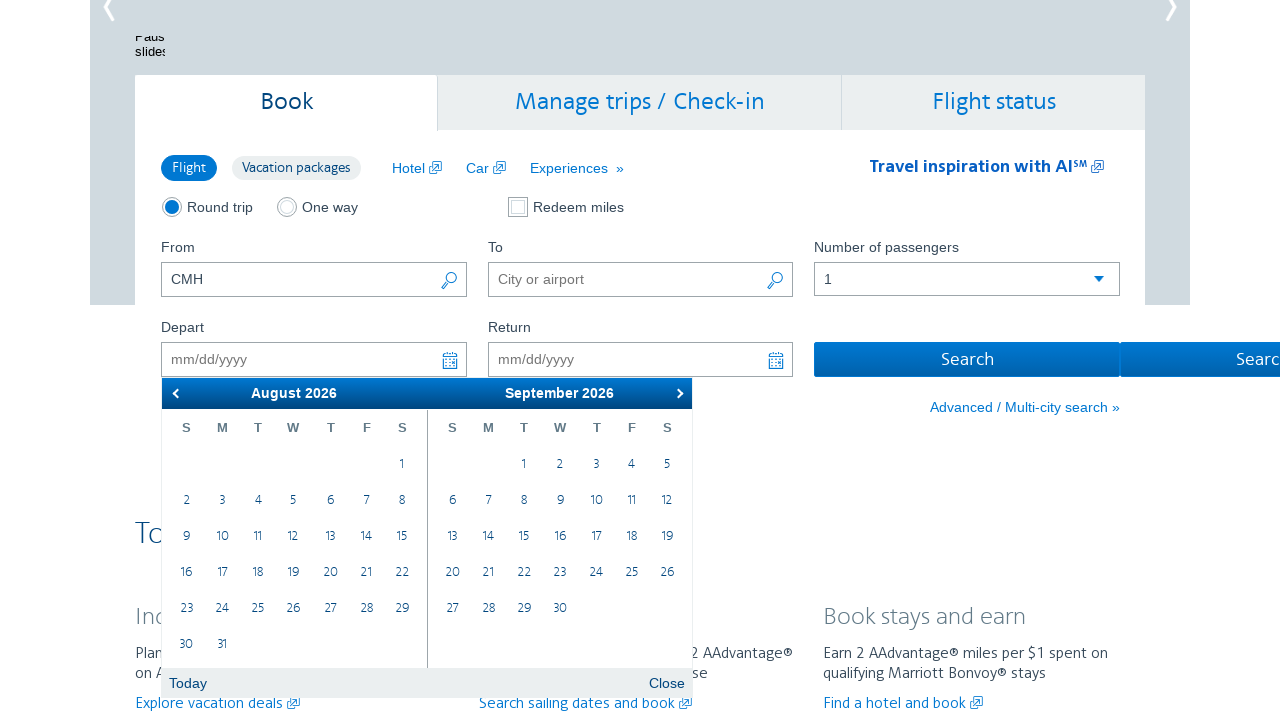

Clicked next button to navigate from August to next month at (677, 393) on xpath=//a[@data-handler='next']
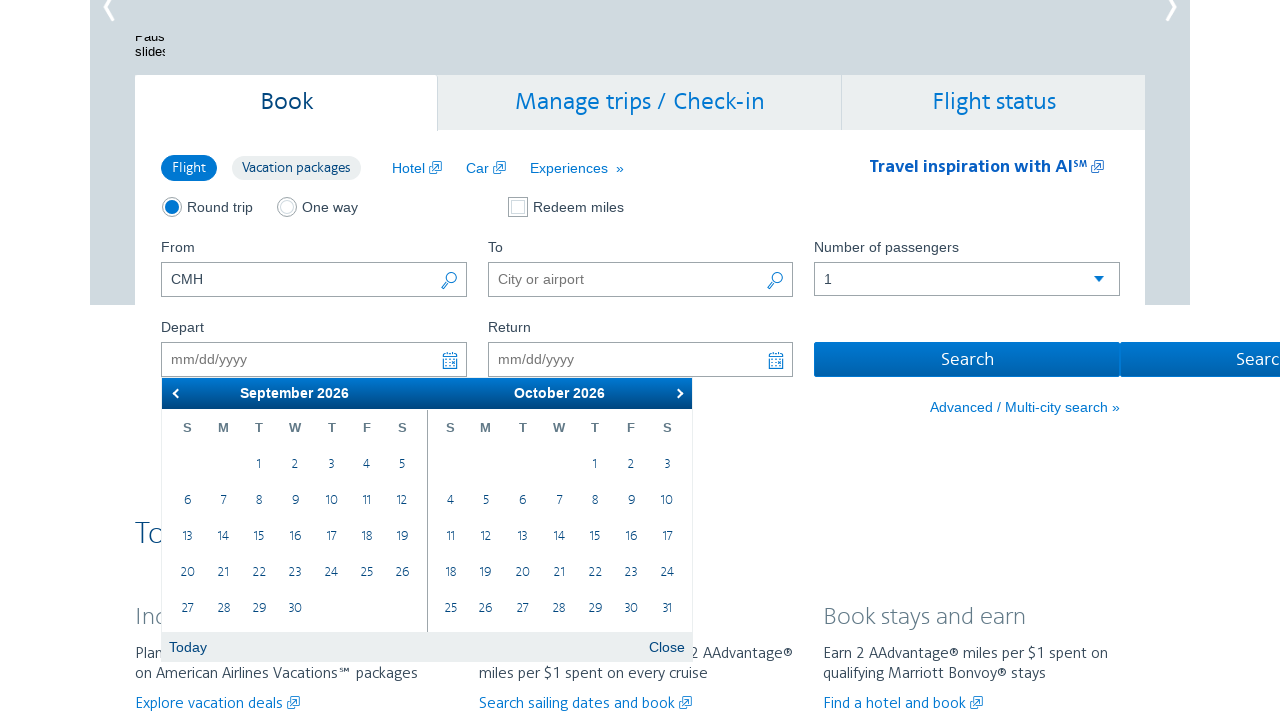

Waited for calendar to update after month navigation
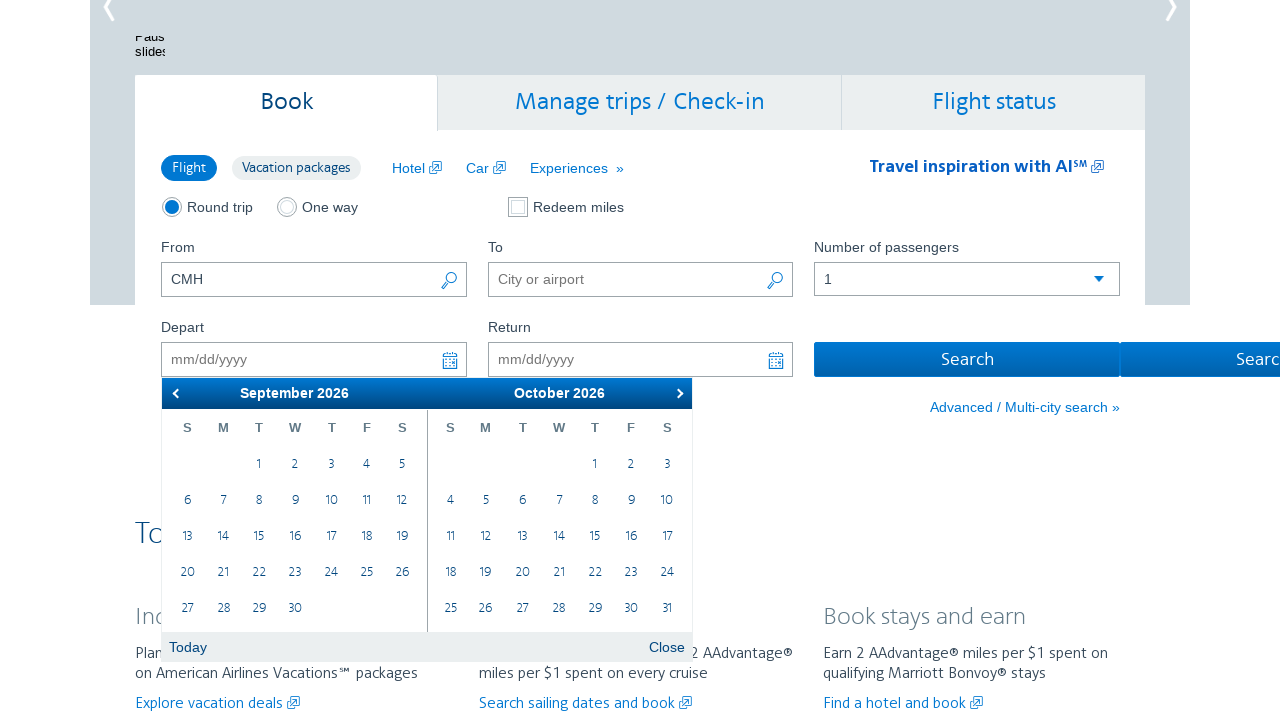

Clicked next button to navigate from September to next month at (677, 393) on xpath=//a[@data-handler='next']
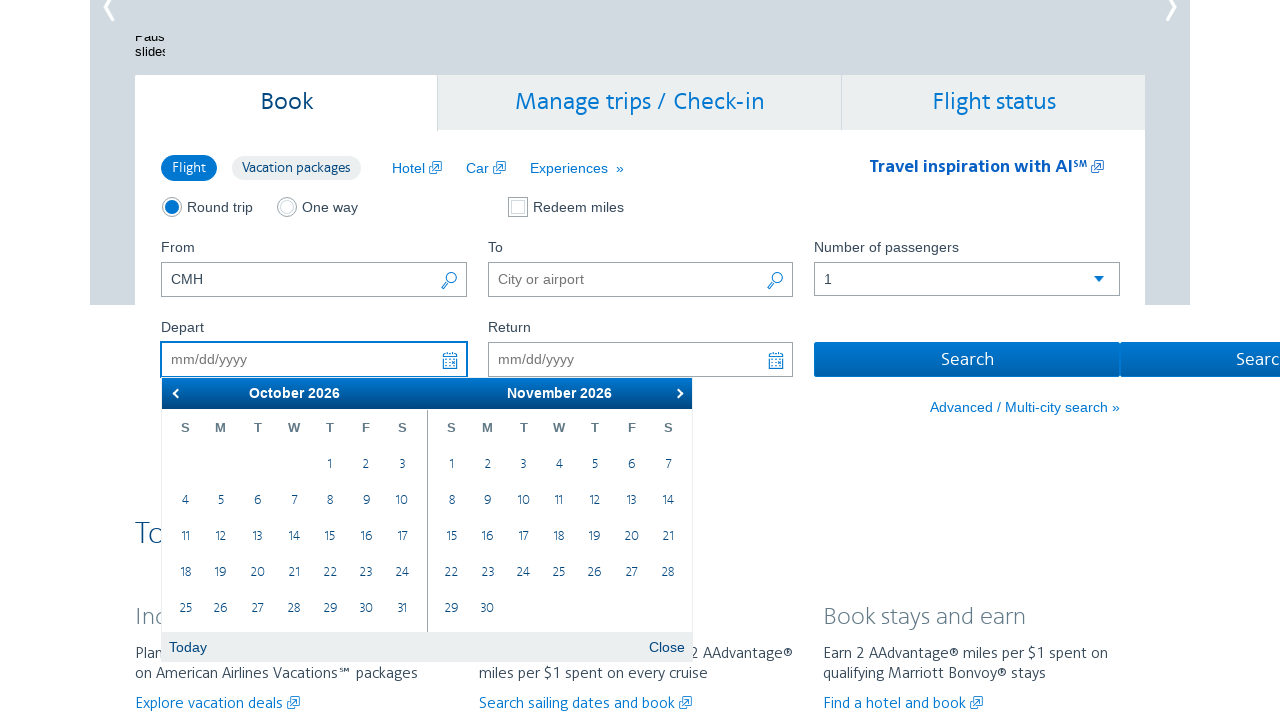

Waited for calendar to update after month navigation
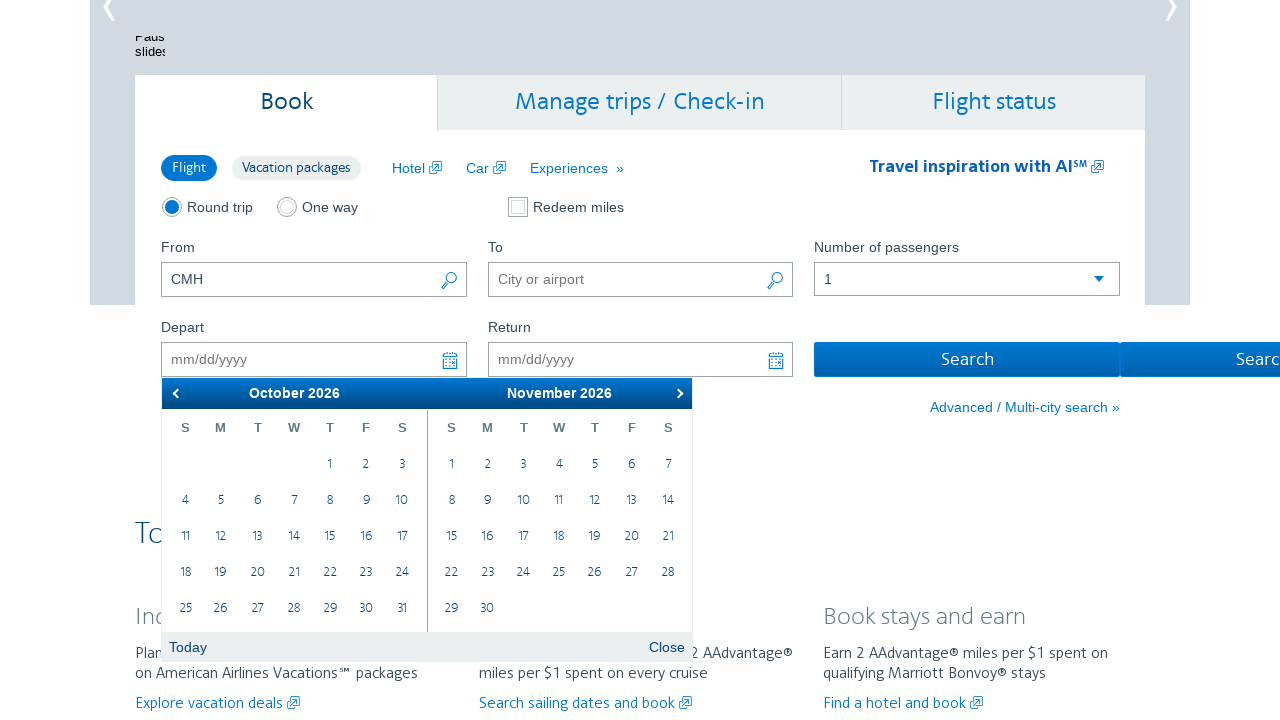

Clicked next button to navigate from October to next month at (677, 393) on xpath=//a[@data-handler='next']
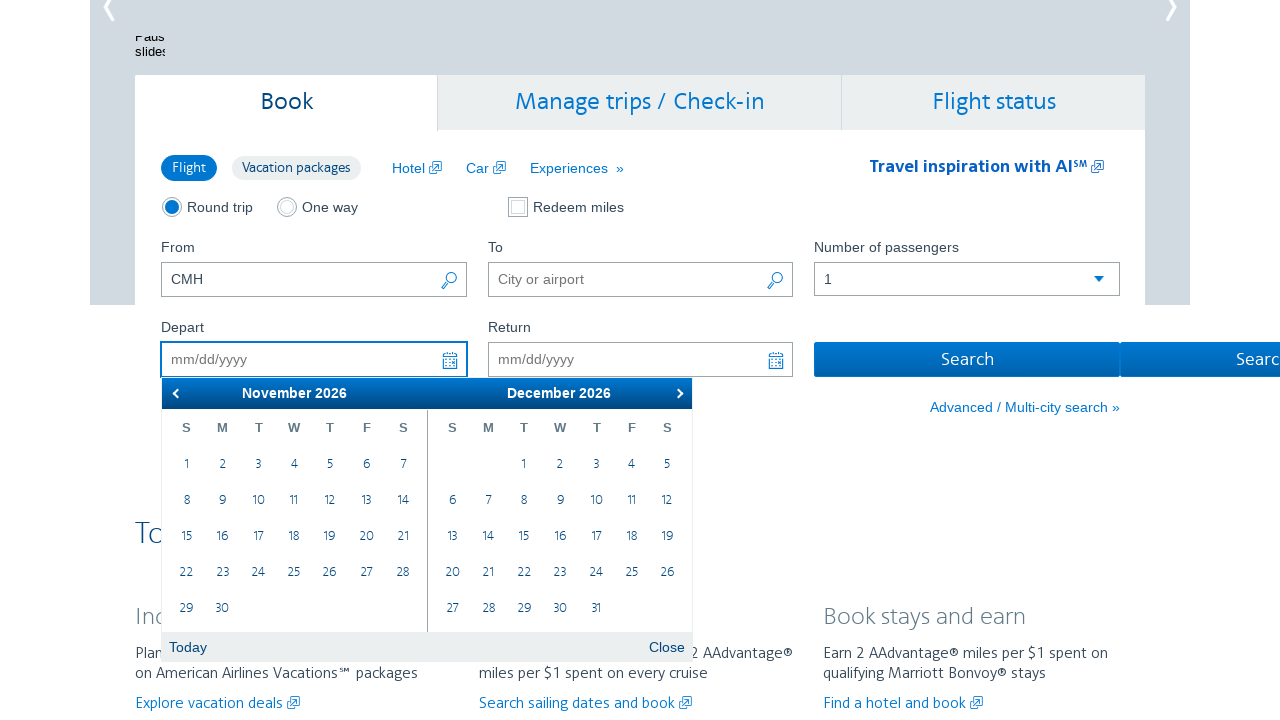

Waited for calendar to update after month navigation
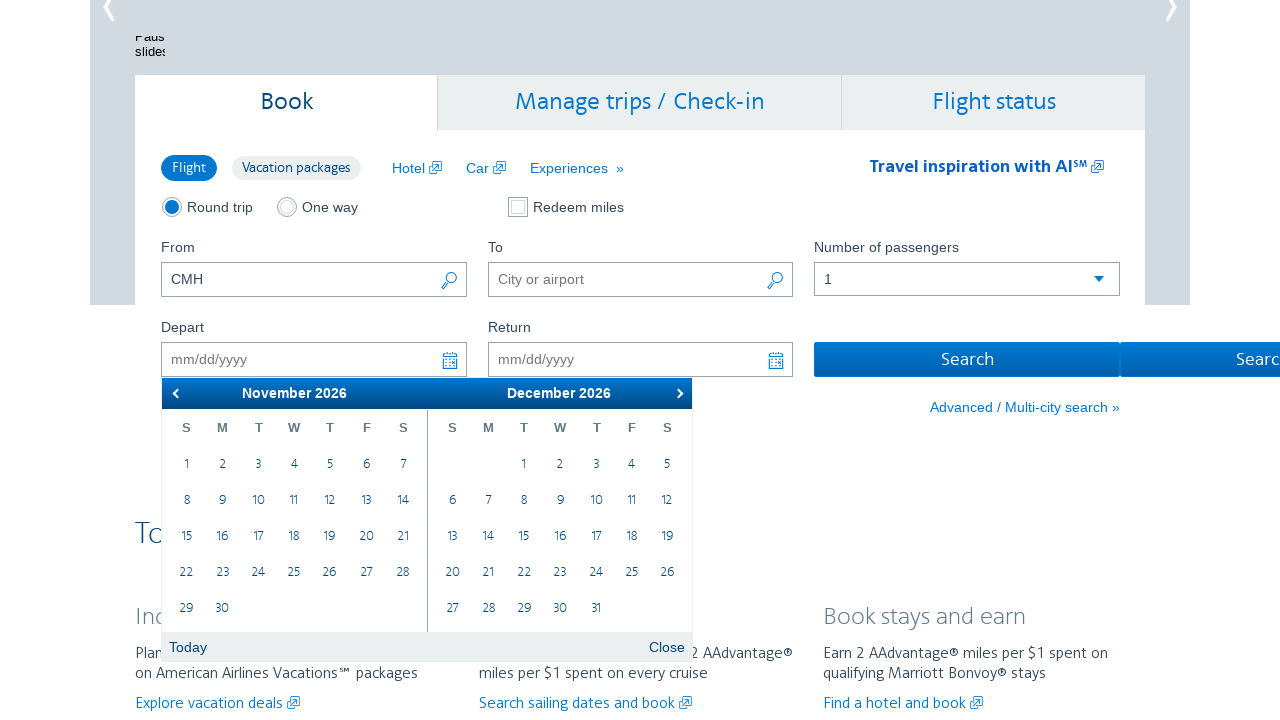

Clicked next button to navigate from November to next month at (677, 393) on xpath=//a[@data-handler='next']
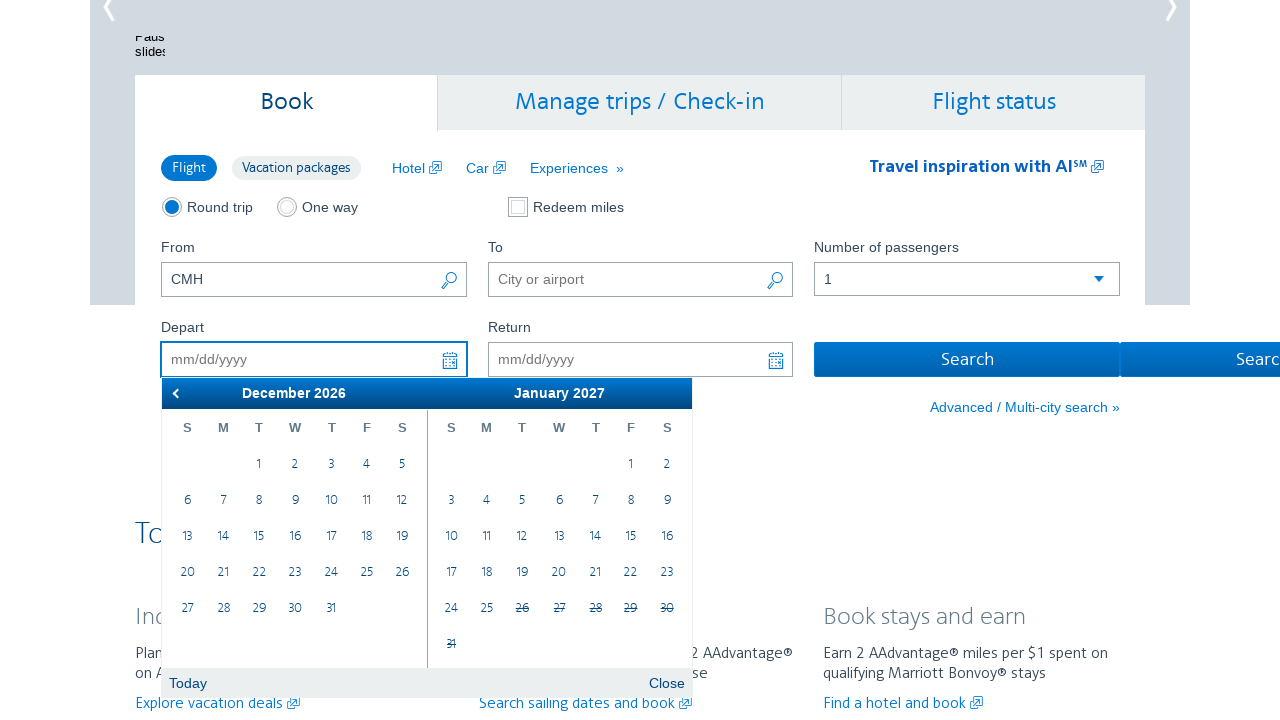

Waited for calendar to update after month navigation
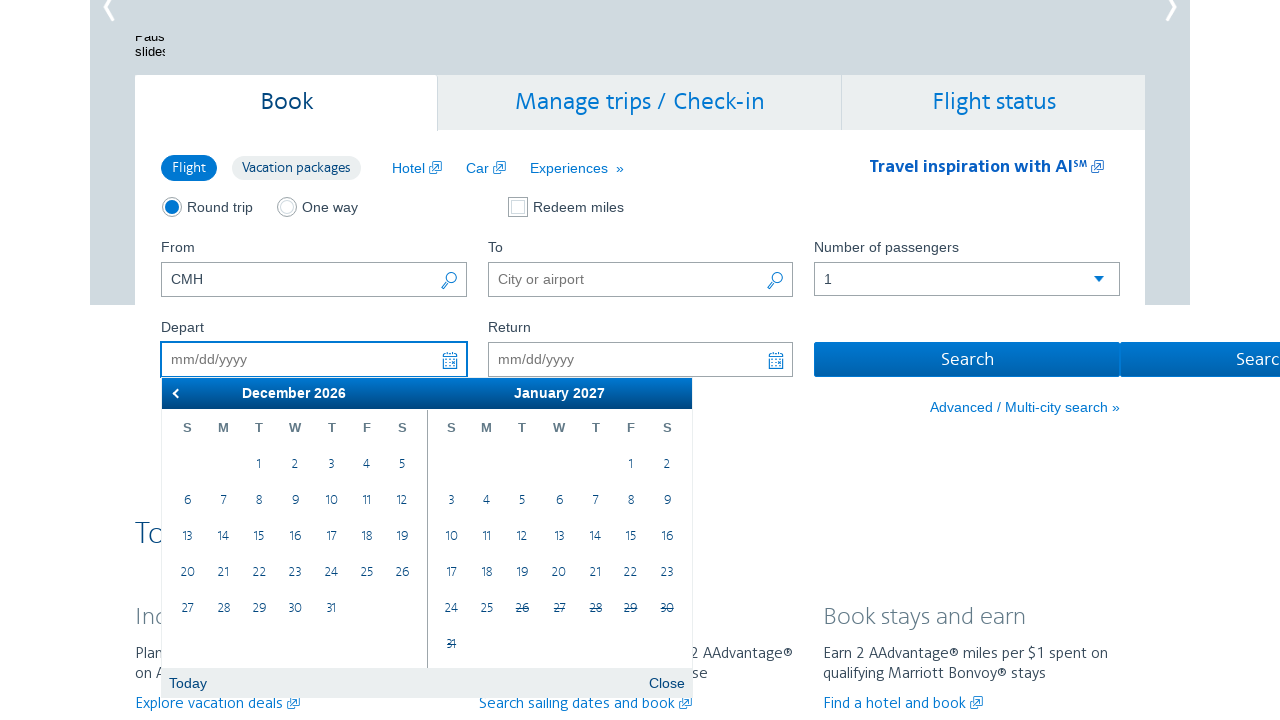

Clicked on day 4 in December calendar at (367, 465) on xpath=//table[@class='ui-datepicker-calendar']/tbody/tr/td >> nth=5
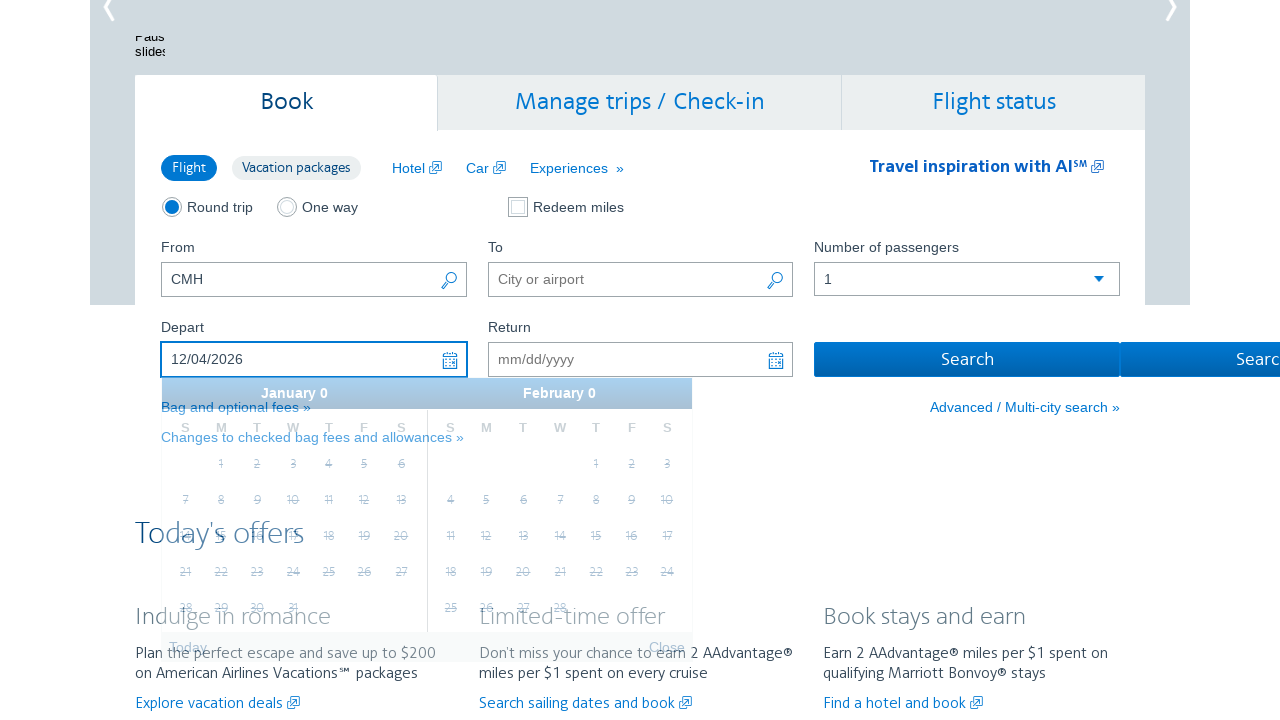

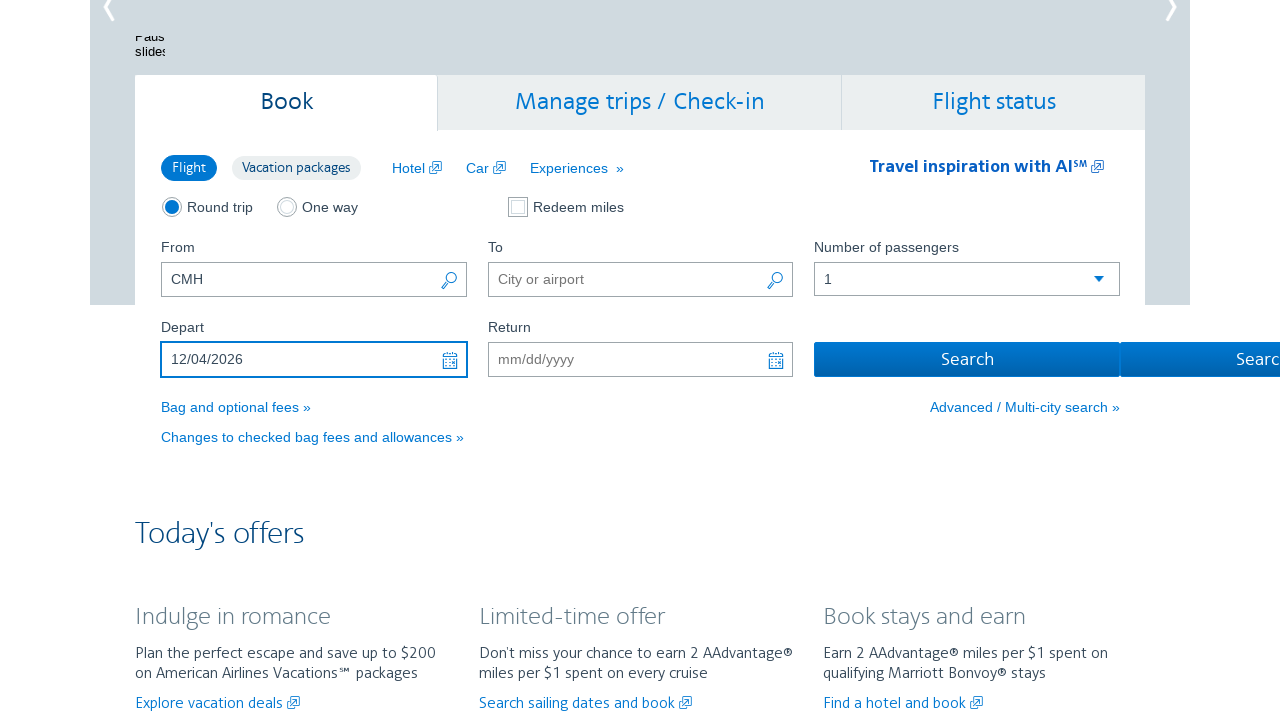